Tests adding multiple products to shopping cart on DemoBlaze e-commerce site by selecting a laptop (Sony Vaio i7) and a phone (iPhone 6 32gb), handling alert popups after each add to cart action.

Starting URL: https://www.demoblaze.com/index.html#

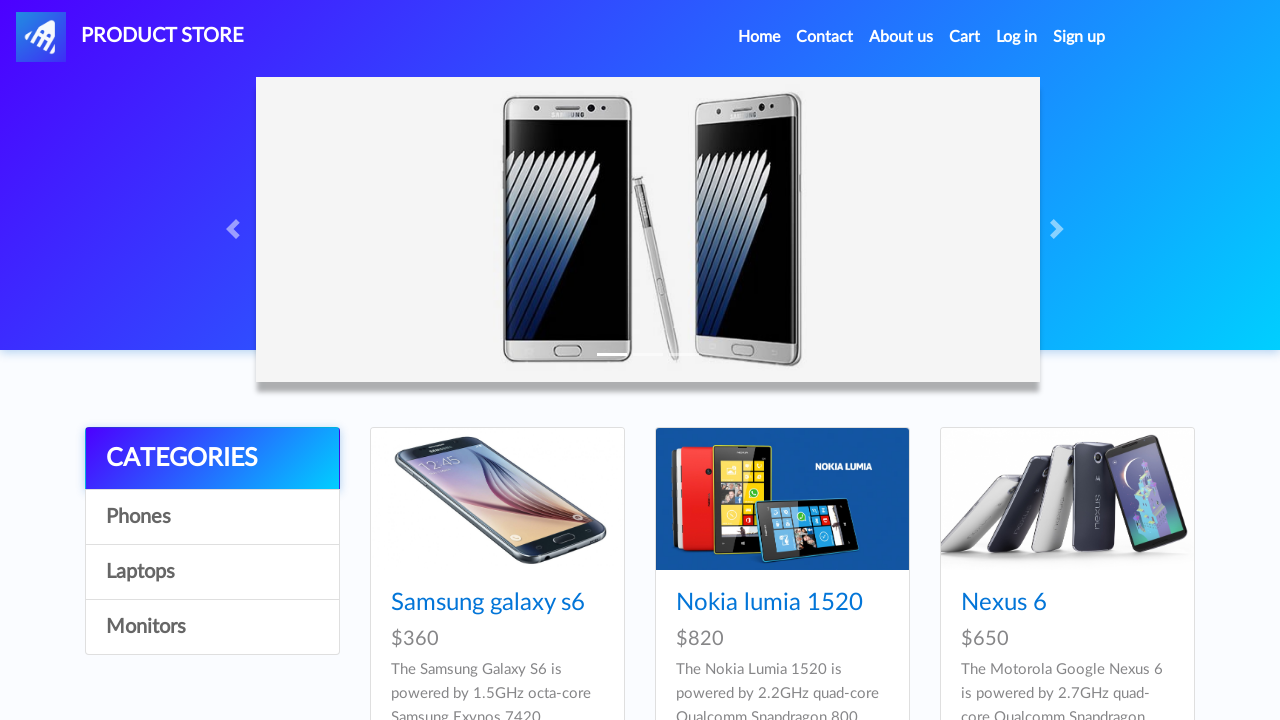

Clicked on Laptops category at (212, 572) on text=Laptops
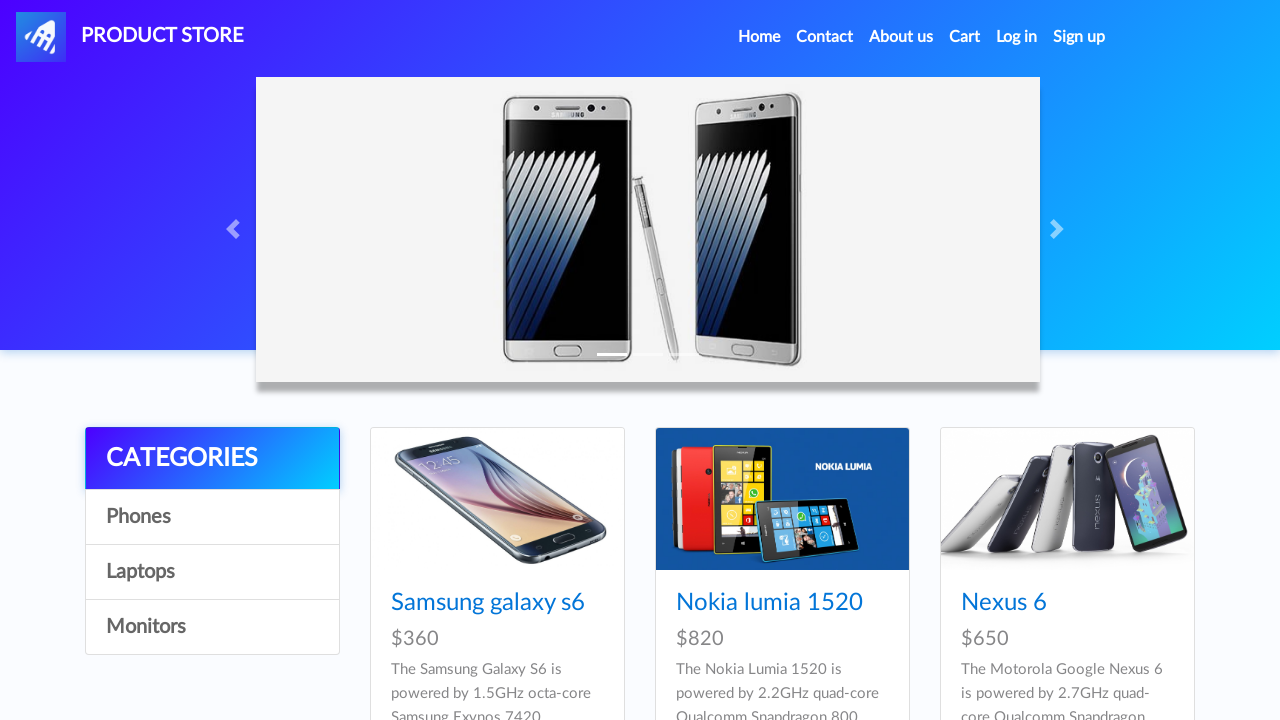

Waited for Laptops category page to load
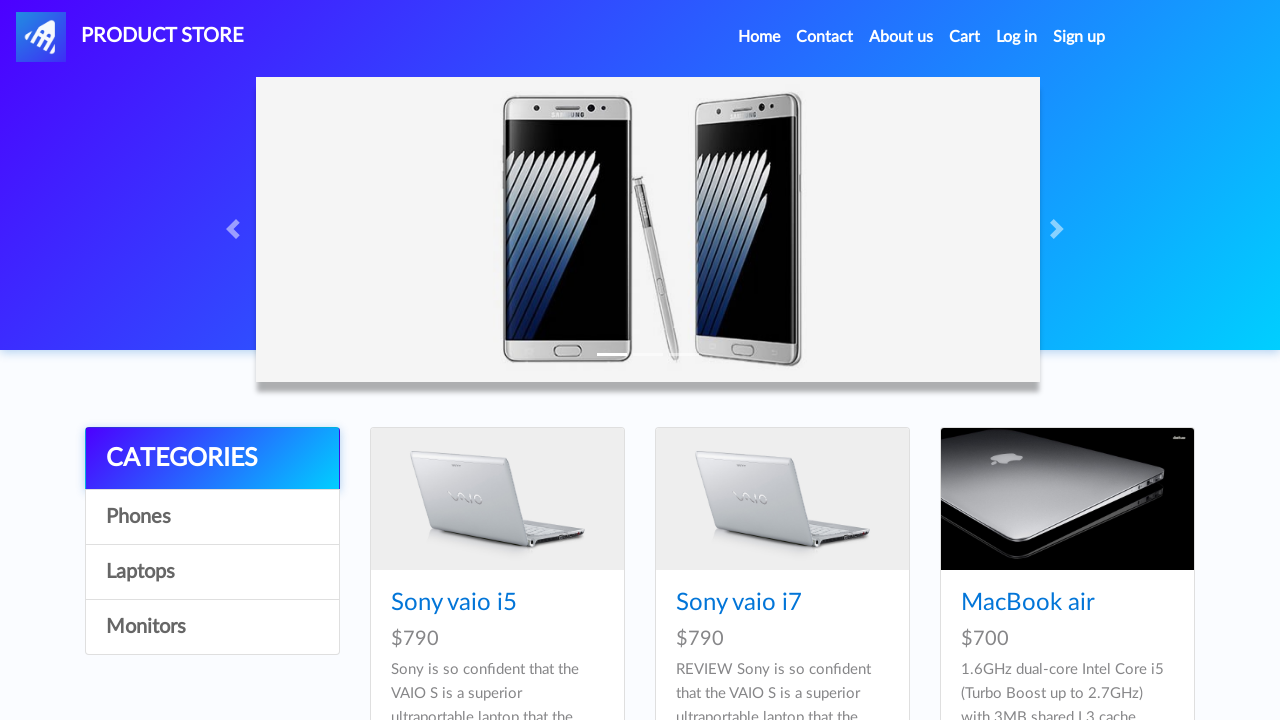

Clicked on Sony Vaio i7 laptop product at (739, 603) on text=Sony vaio i7
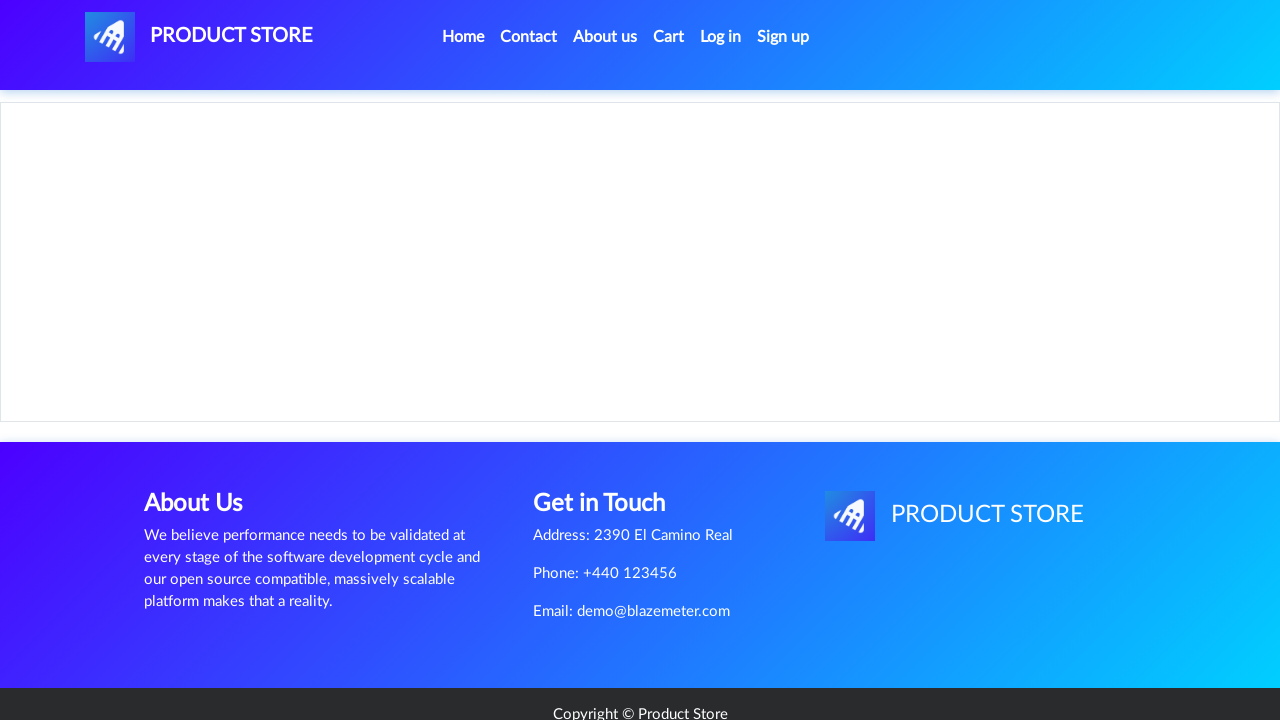

Waited for Sony Vaio i7 product details to load
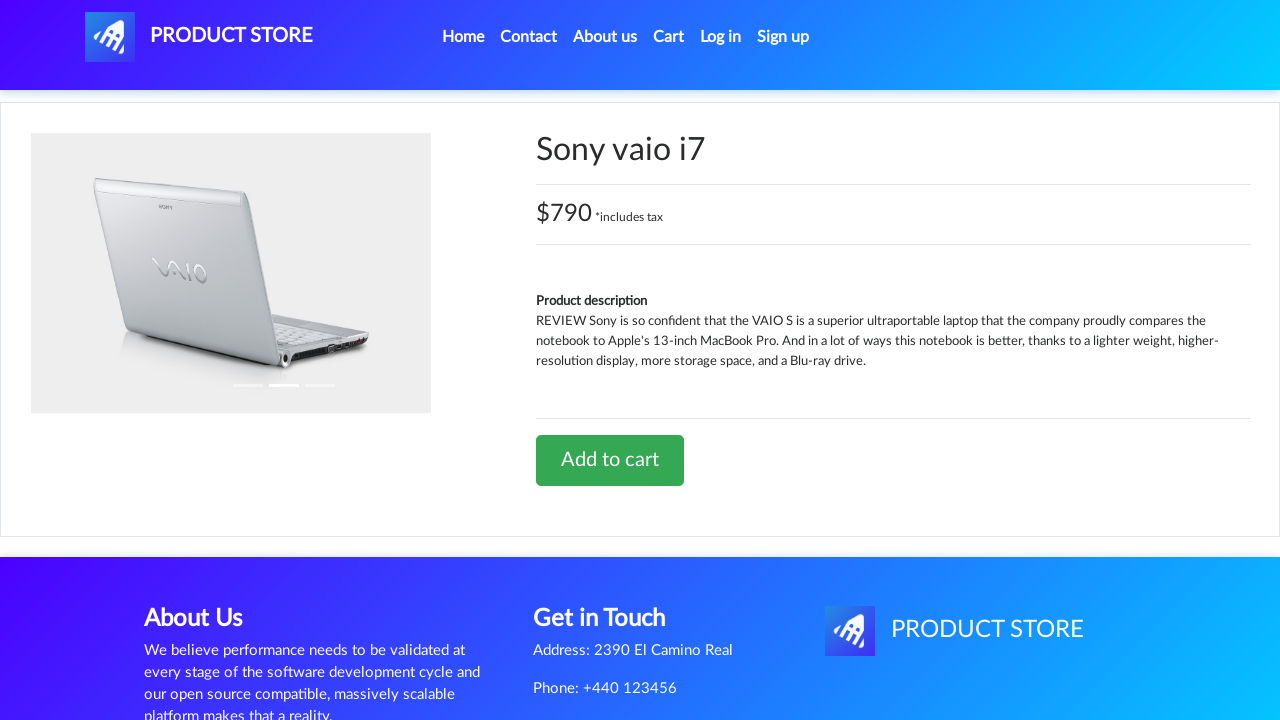

Clicked Add to cart button for Sony Vaio i7 at (610, 460) on text=Add to cart
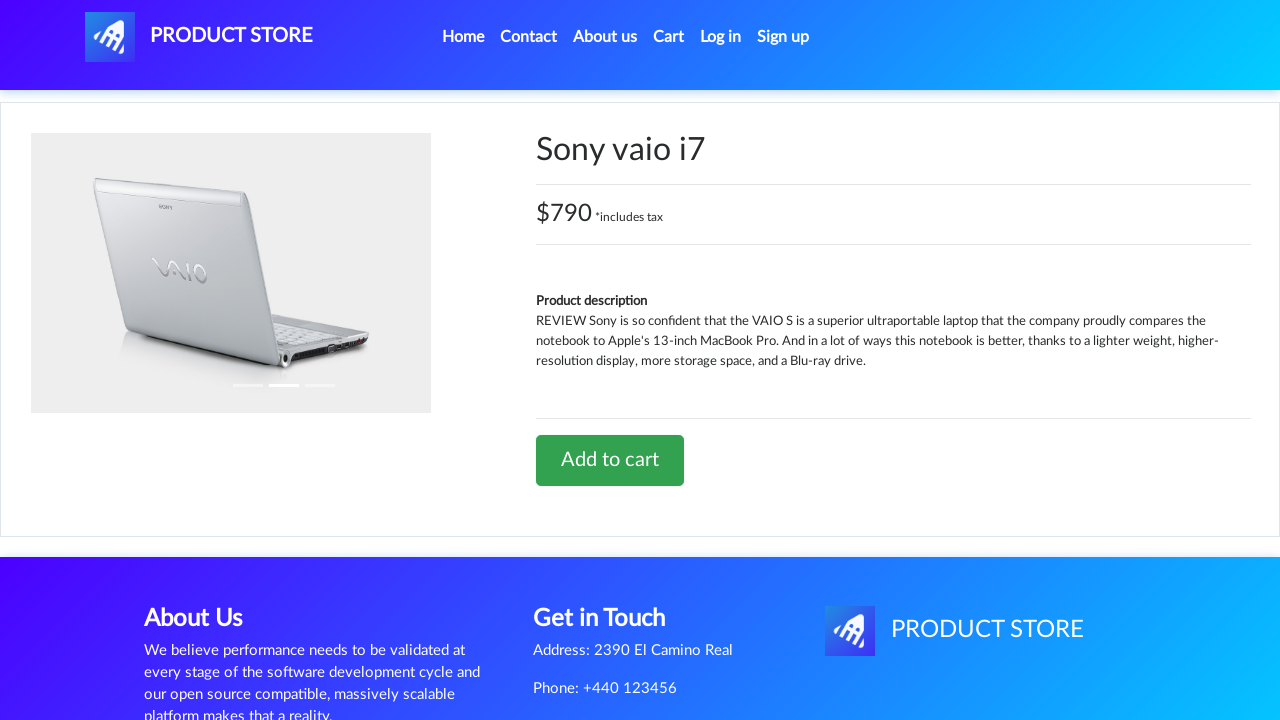

Alert dialog handler registered and accepted confirmation
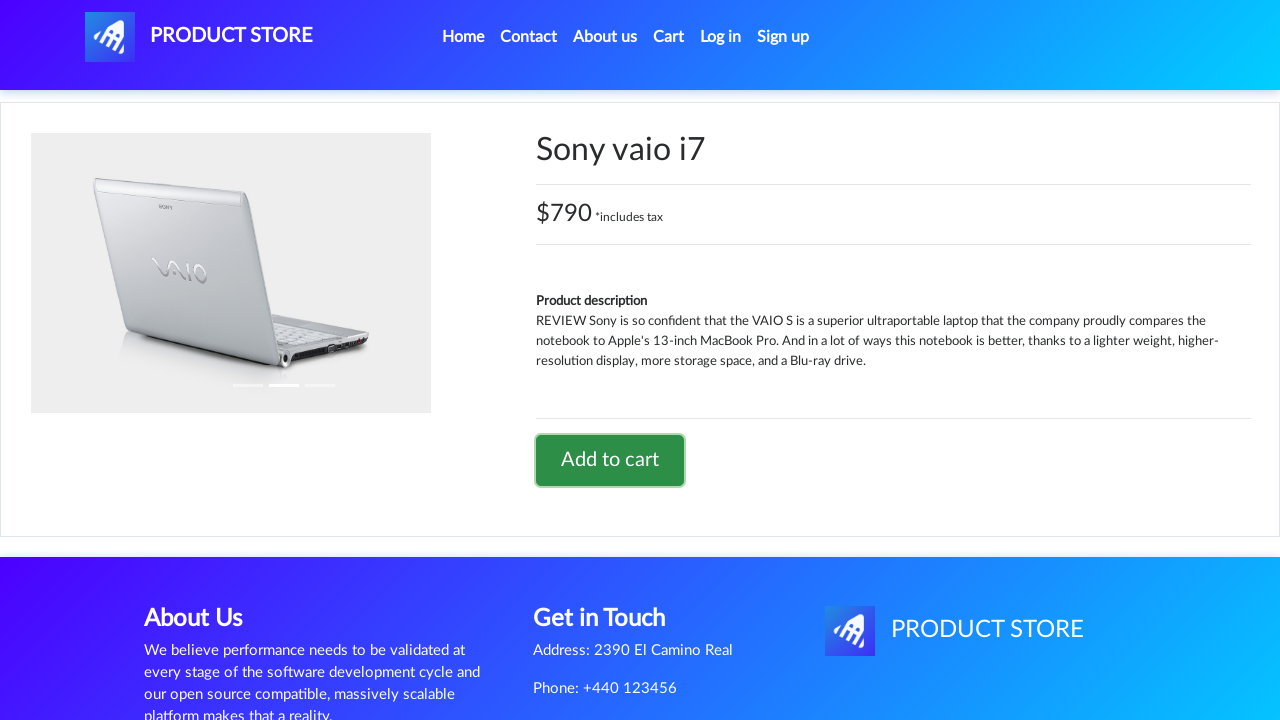

Waited for alert dialog to be processed
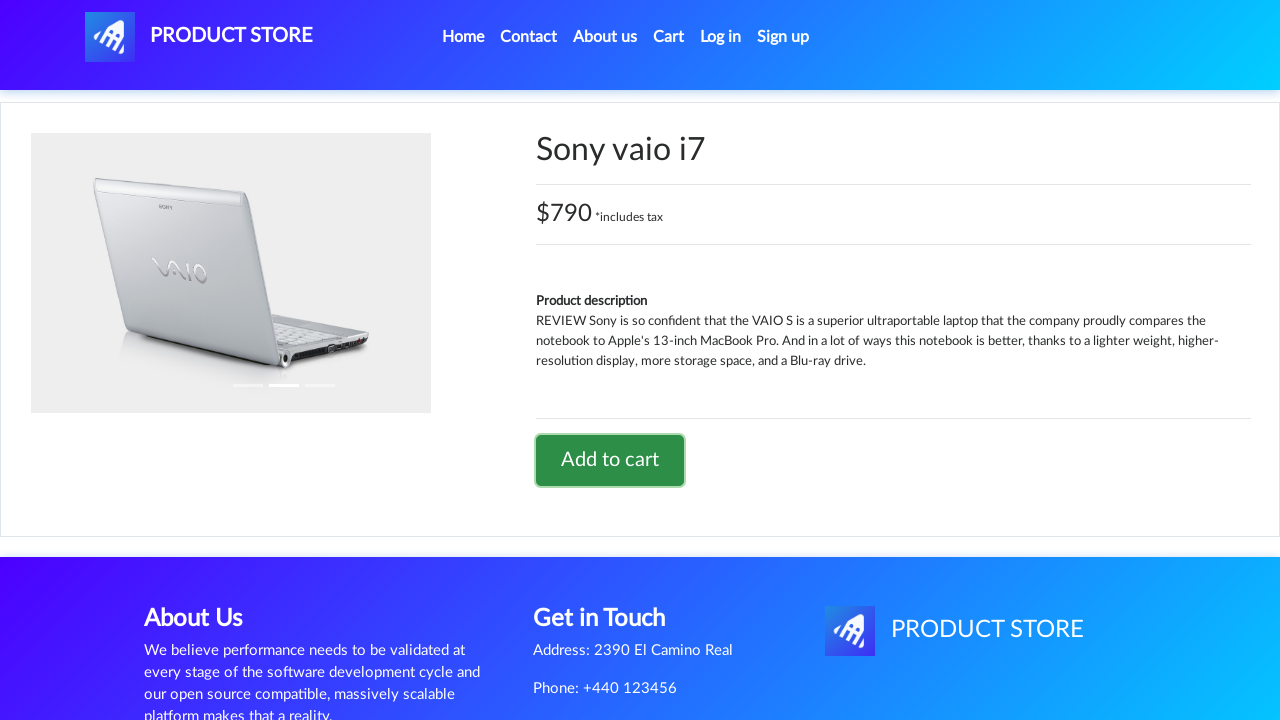

Clicked Home link to return to main page at (463, 37) on text=Home
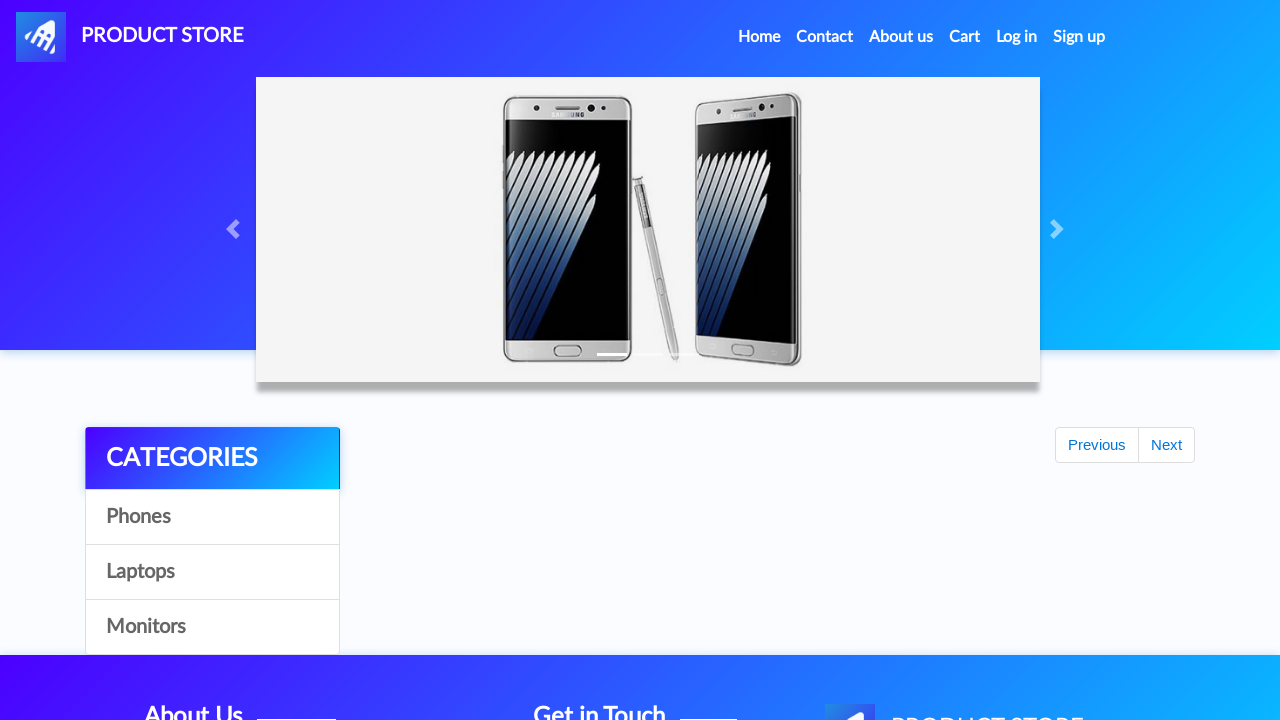

Waited for Home page to load
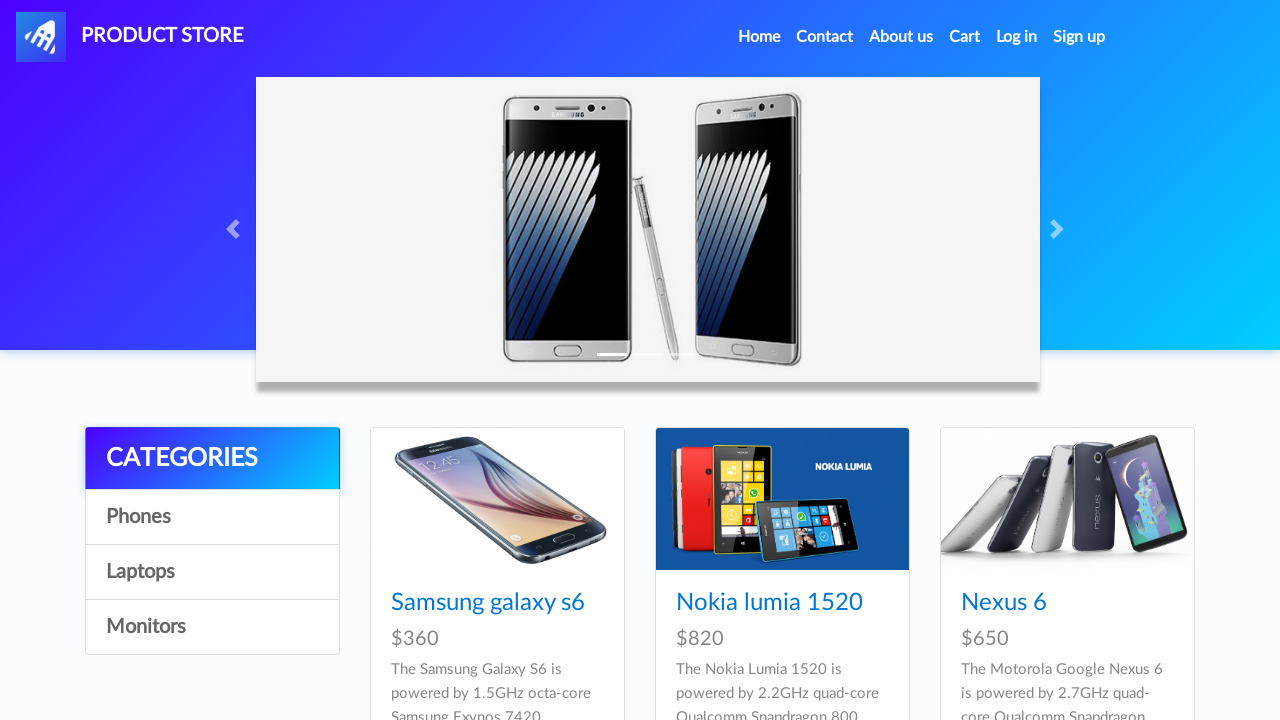

Clicked on Phones category at (212, 517) on text=Phones
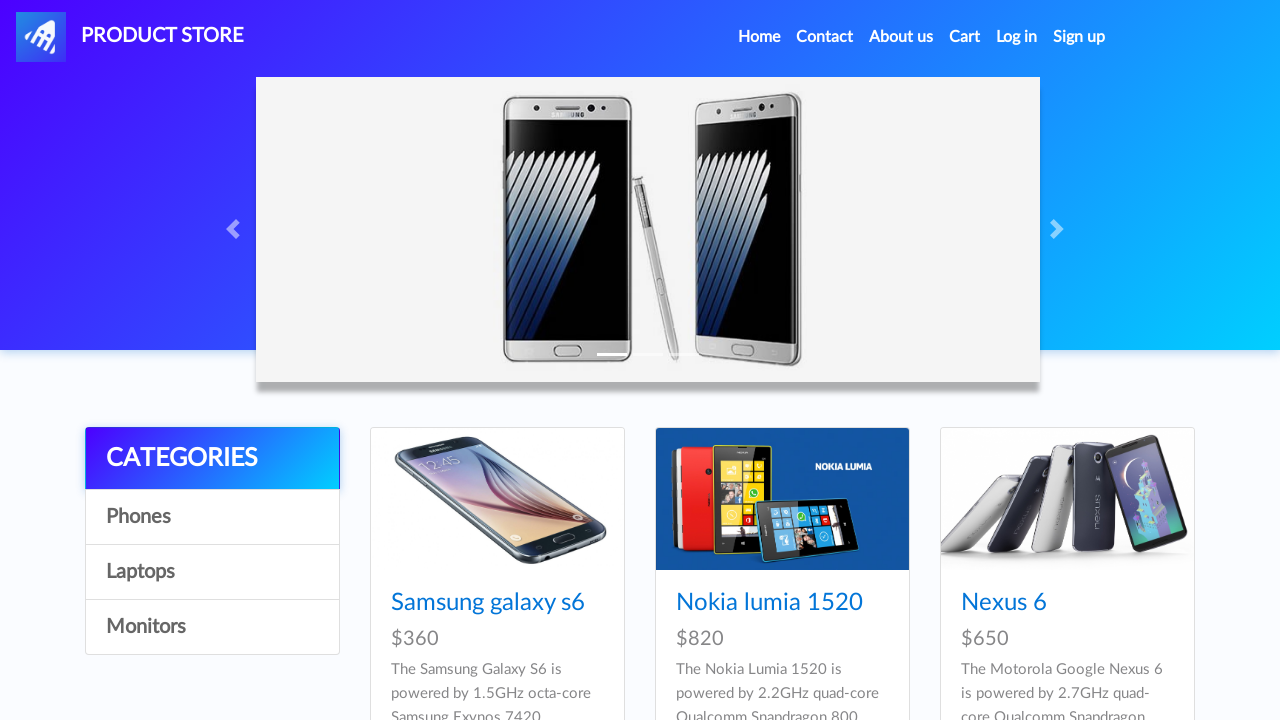

Waited for Phones category page to load
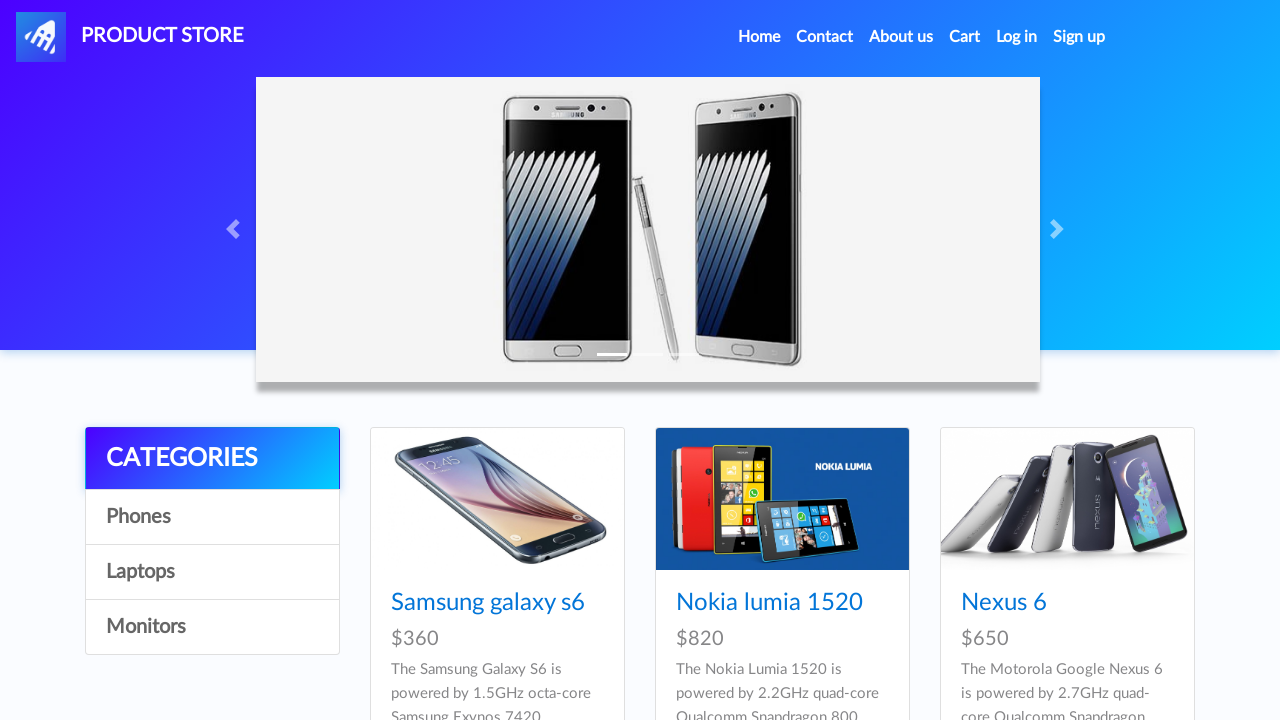

Clicked on iPhone 6 32gb phone product at (752, 361) on text=Iphone 6 32gb
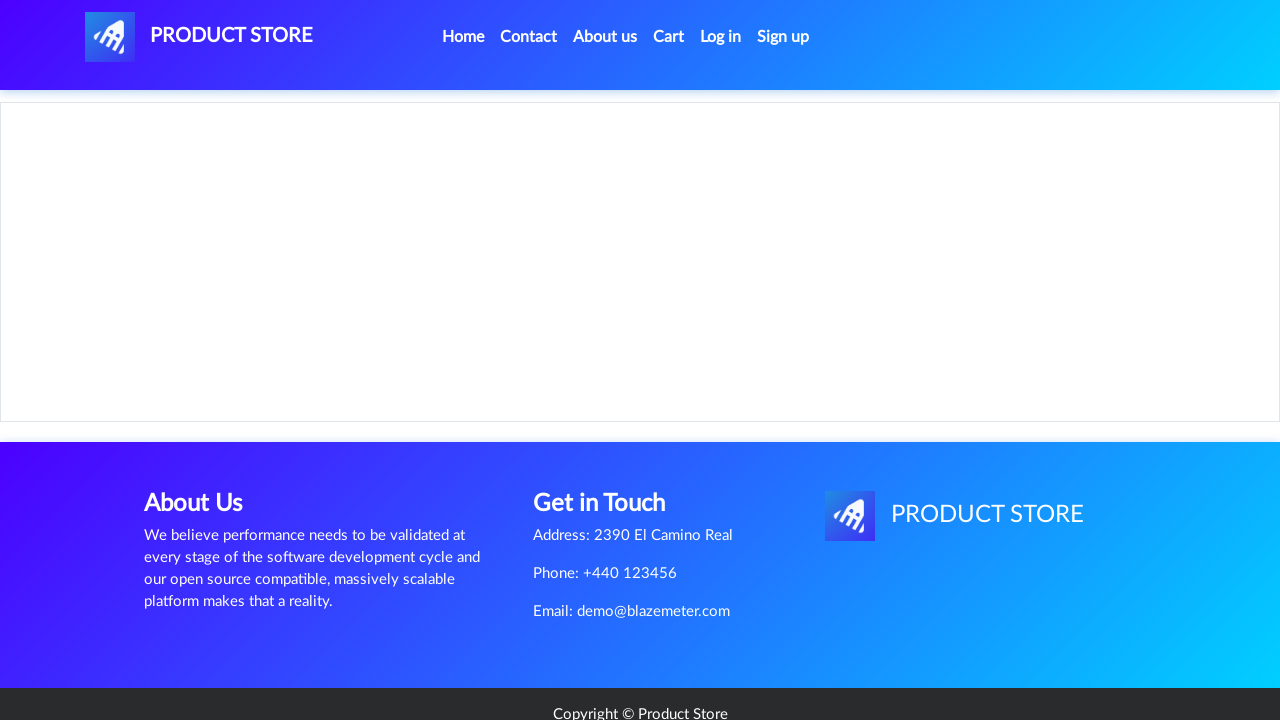

Waited for iPhone 6 32gb product details to load
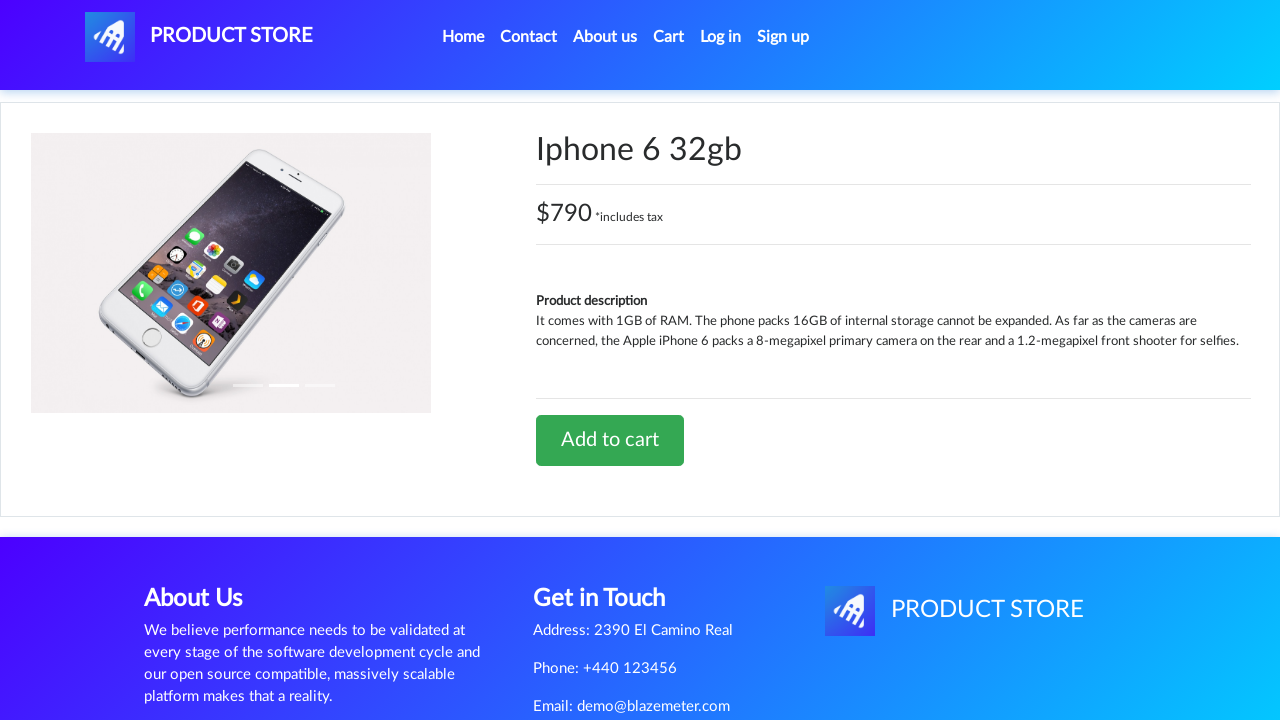

Clicked Add to cart button for iPhone 6 32gb at (610, 440) on text=Add to cart
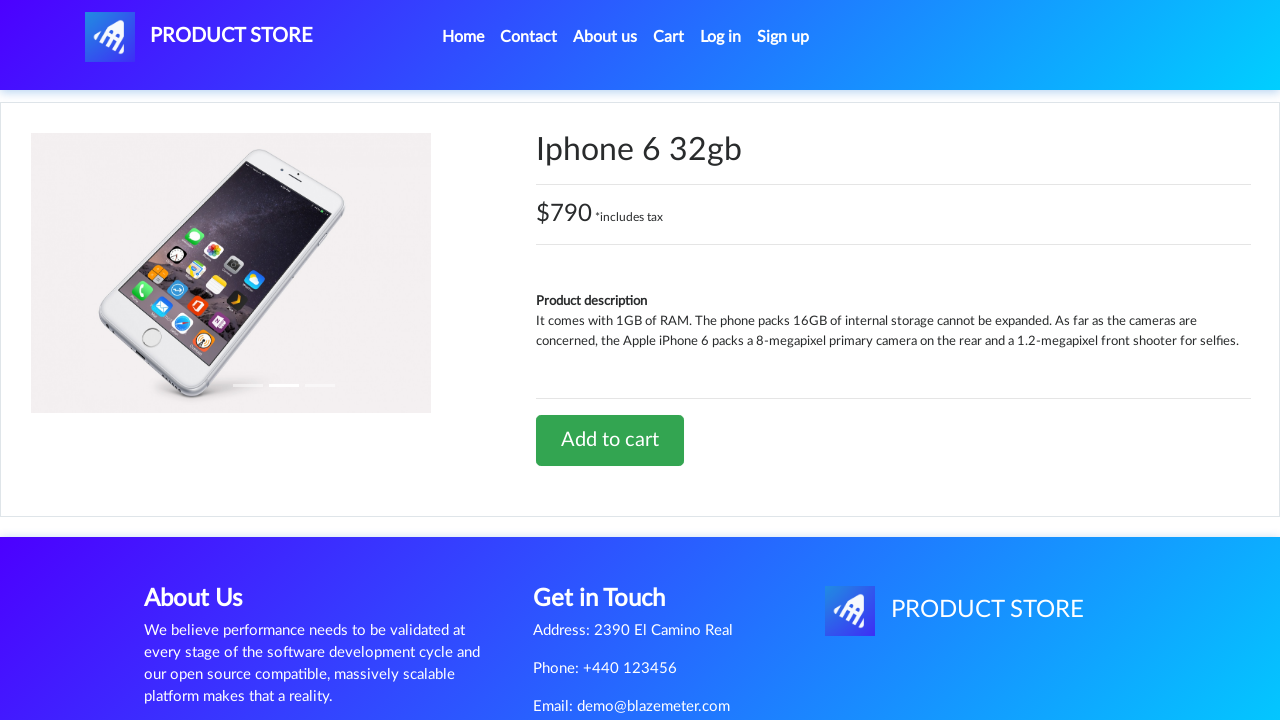

Waited for alert dialog to be processed after adding iPhone to cart
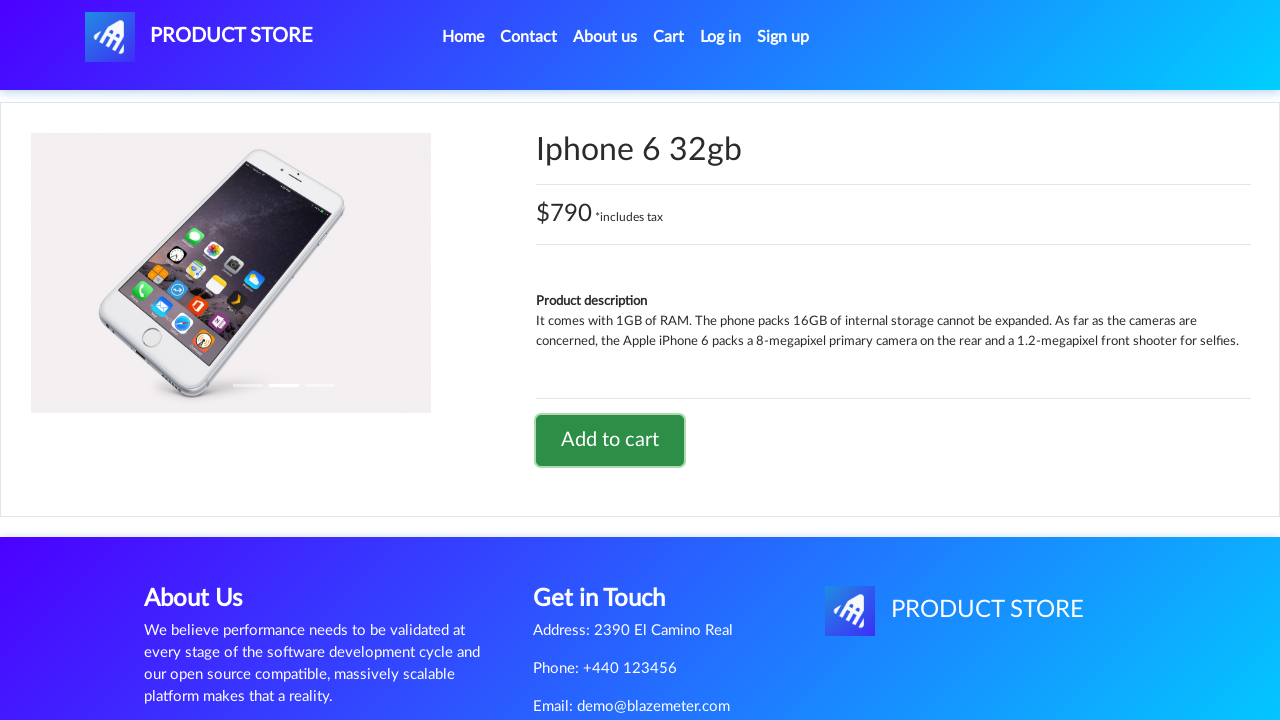

Clicked on Cart link to view shopping cart at (669, 37) on text=Cart
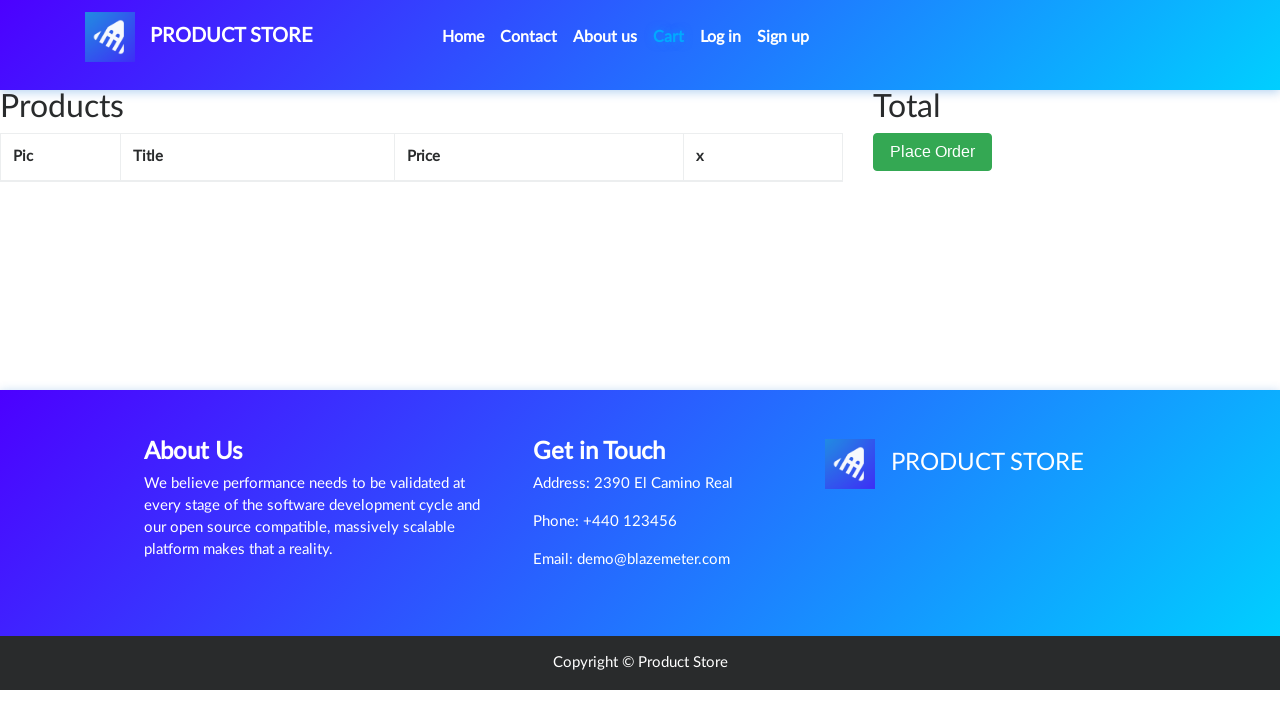

Cart items table loaded with Sony Vaio i7 and iPhone 6 32gb products
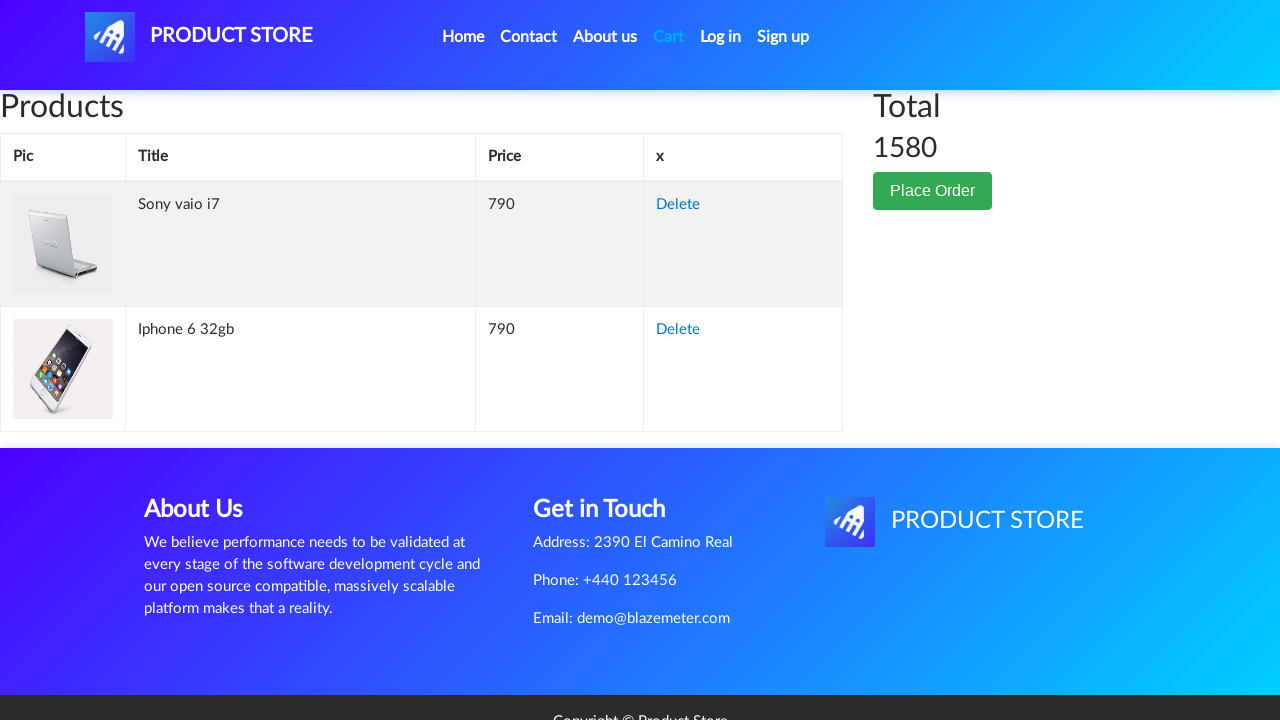

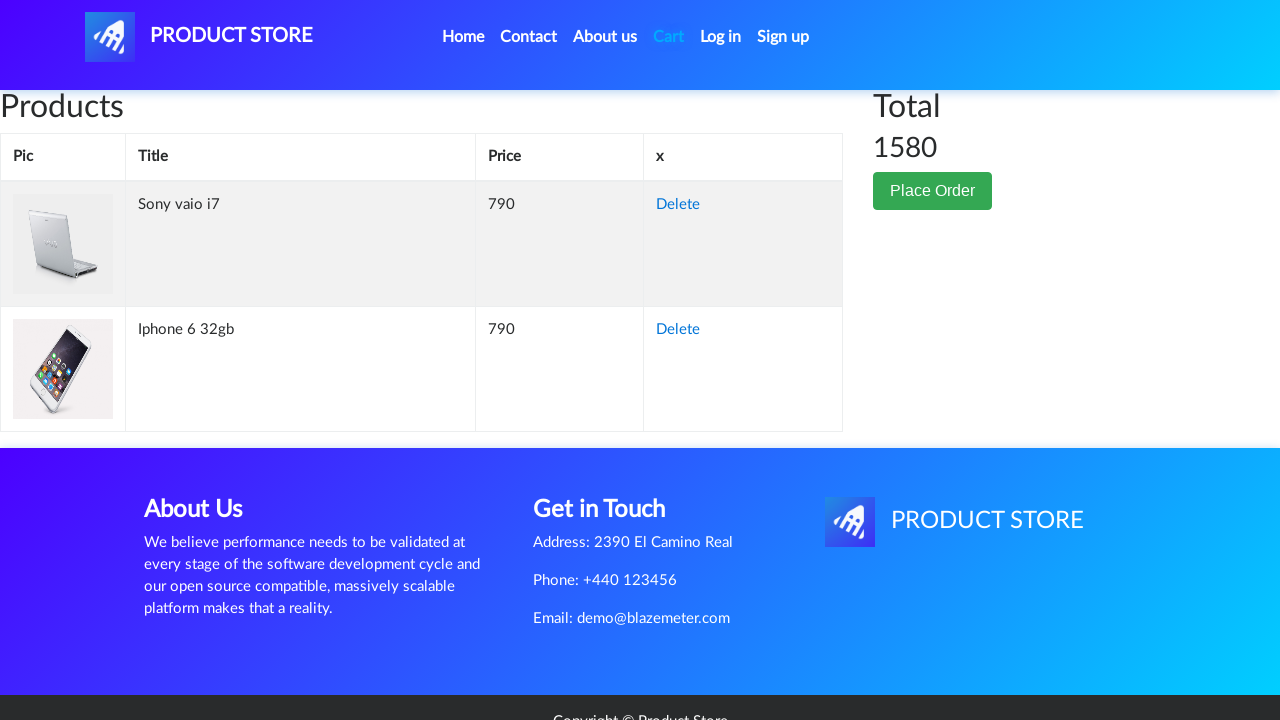